Tests dynamic controls functionality by clicking a checkbox, removing it, enabling a text input, typing text, then disabling the input - verifying state changes at each step.

Starting URL: https://the-internet.herokuapp.com/dynamic_controls

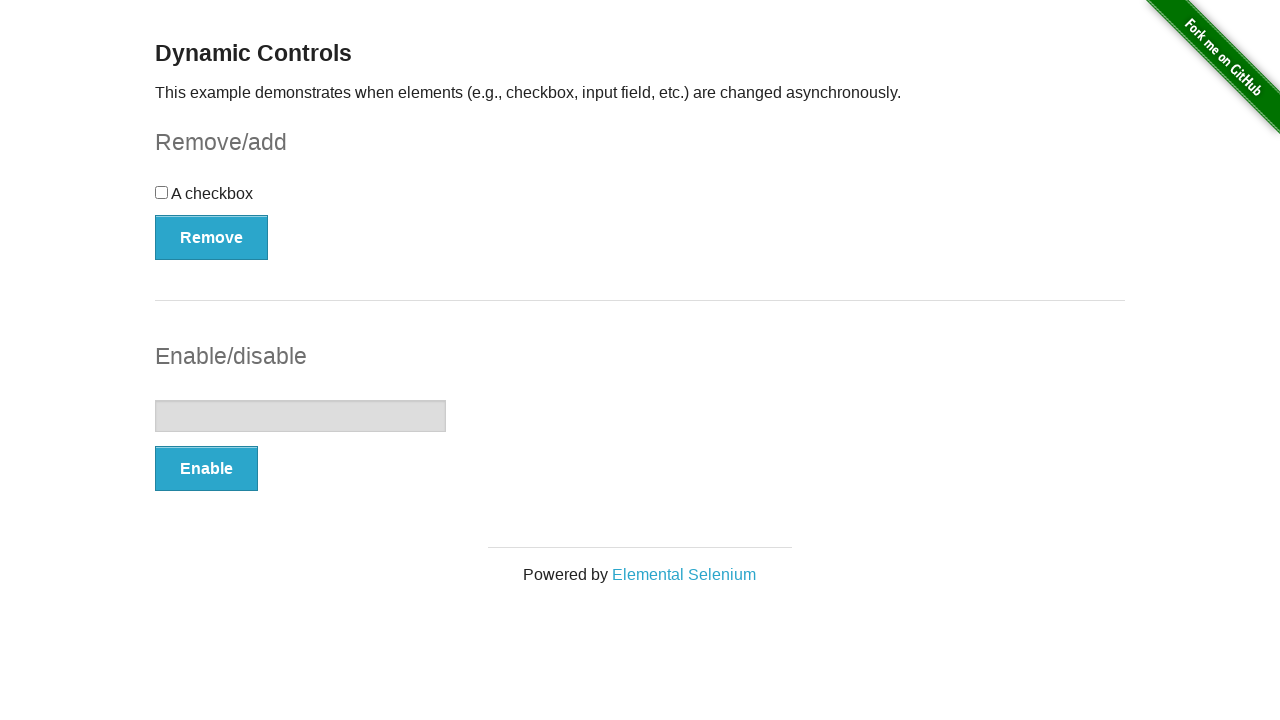

Navigated to dynamic controls page
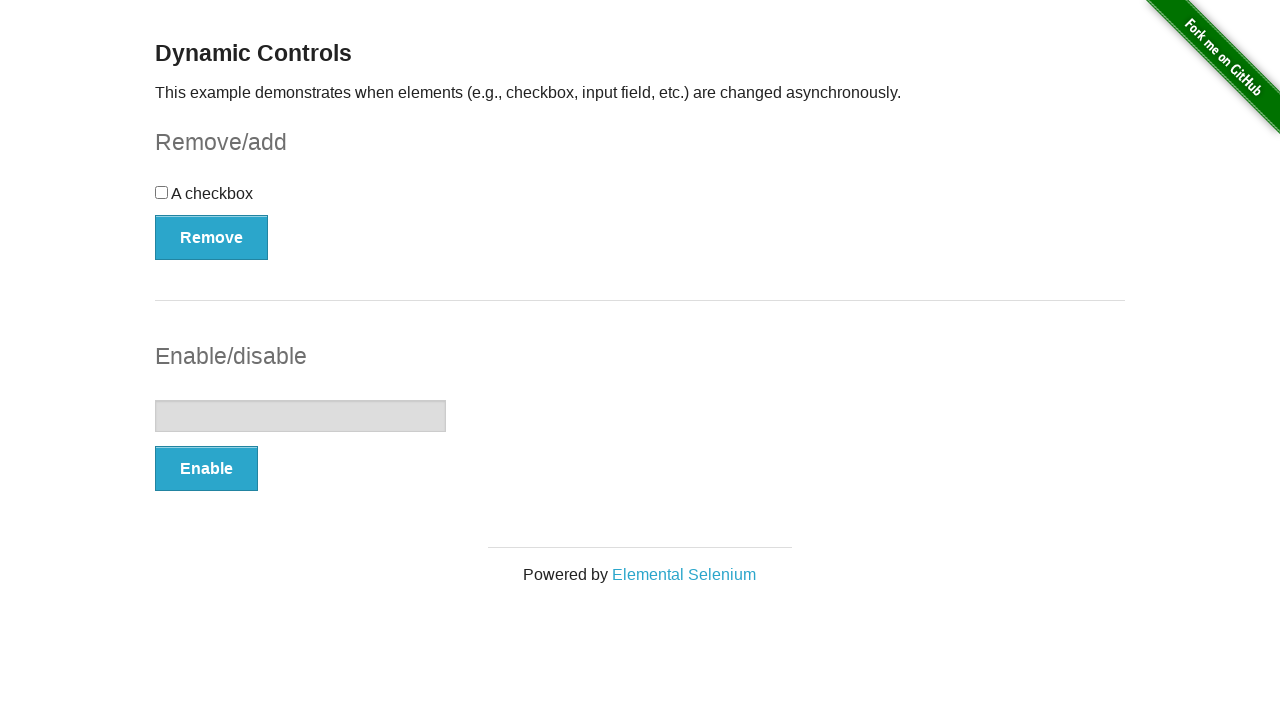

Clicked the checkbox at (162, 192) on input[type='checkbox']
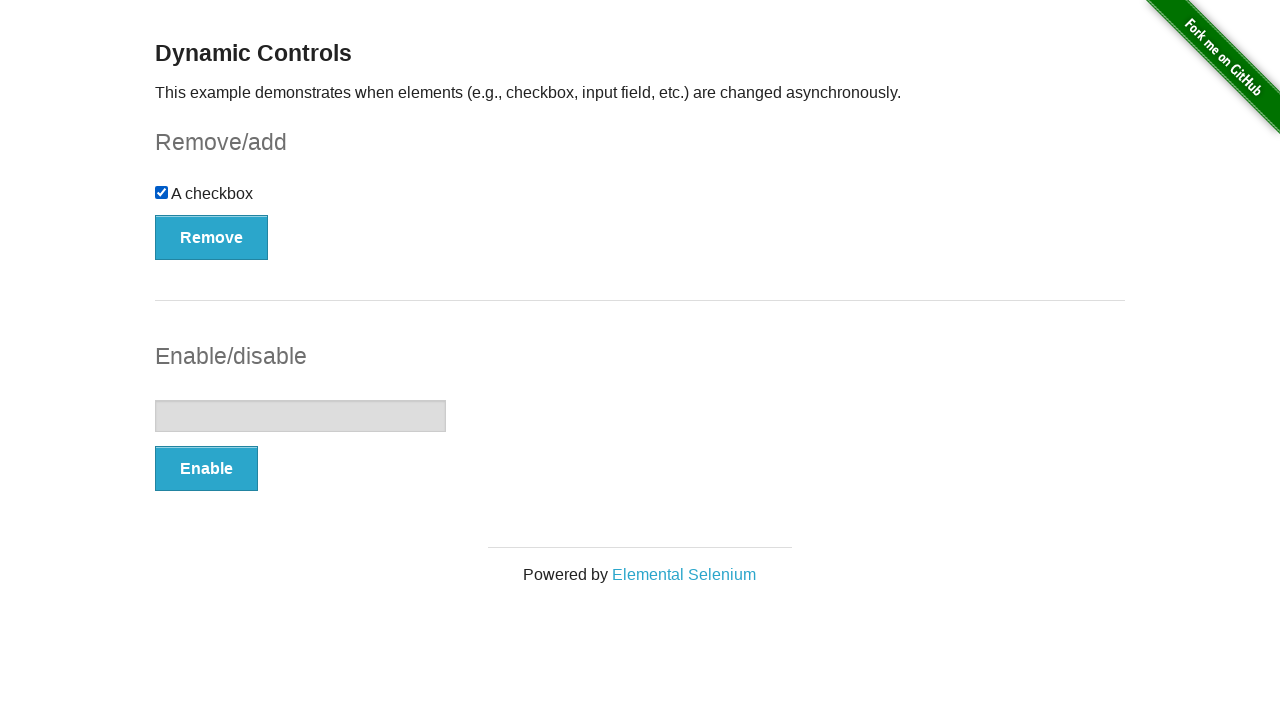

Clicked remove button to remove checkbox at (212, 237) on button[onclick='swapCheckbox()']
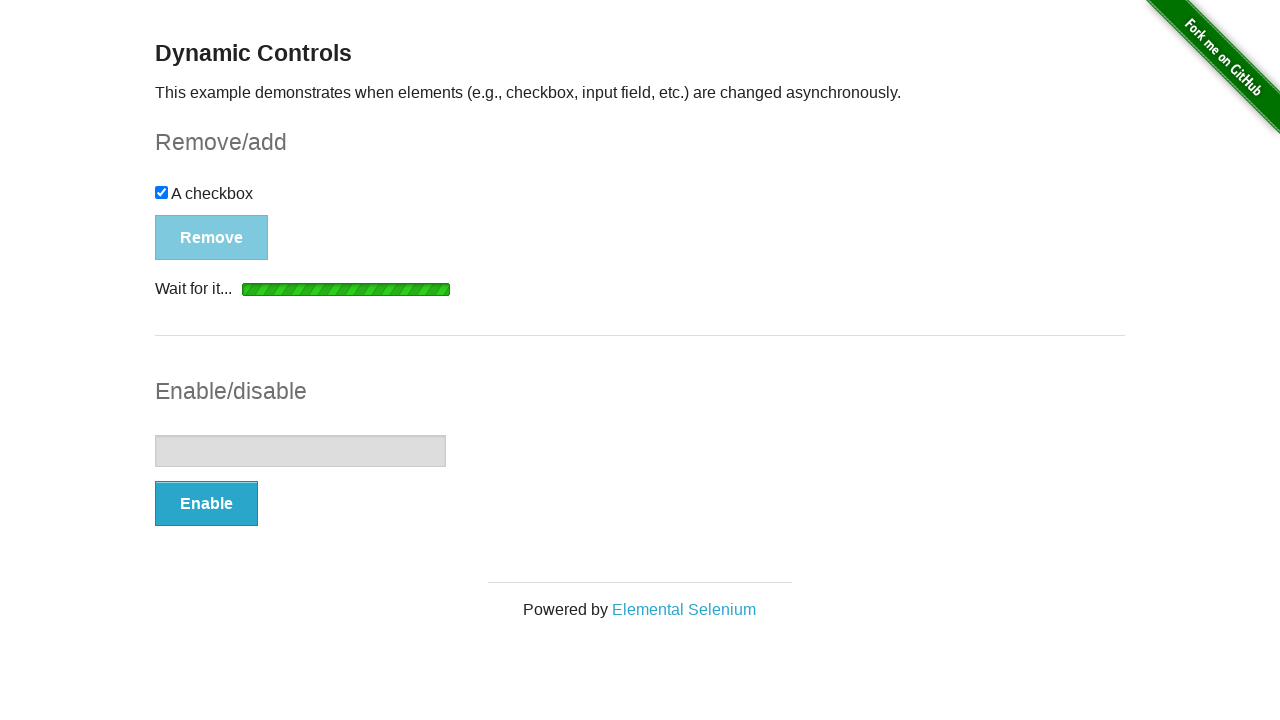

Checkbox removal message appeared
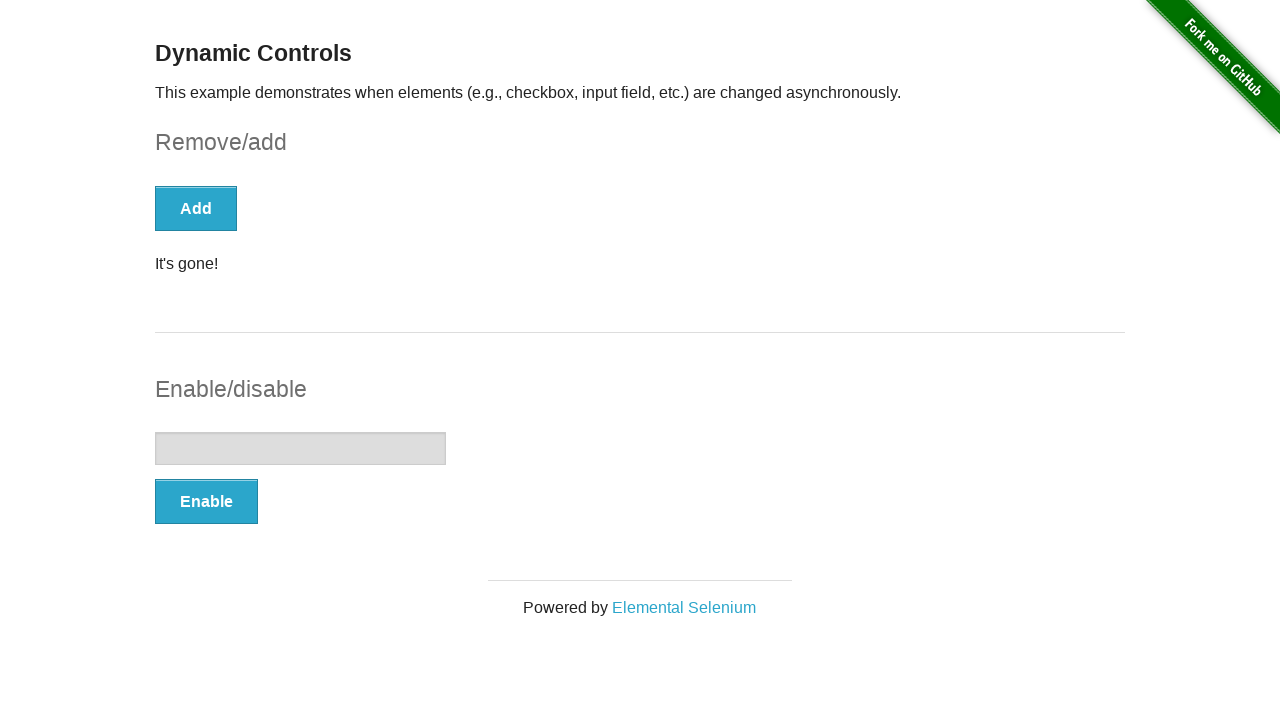

Clicked enable button to enable text input at (206, 501) on button[onclick='swapInput()']
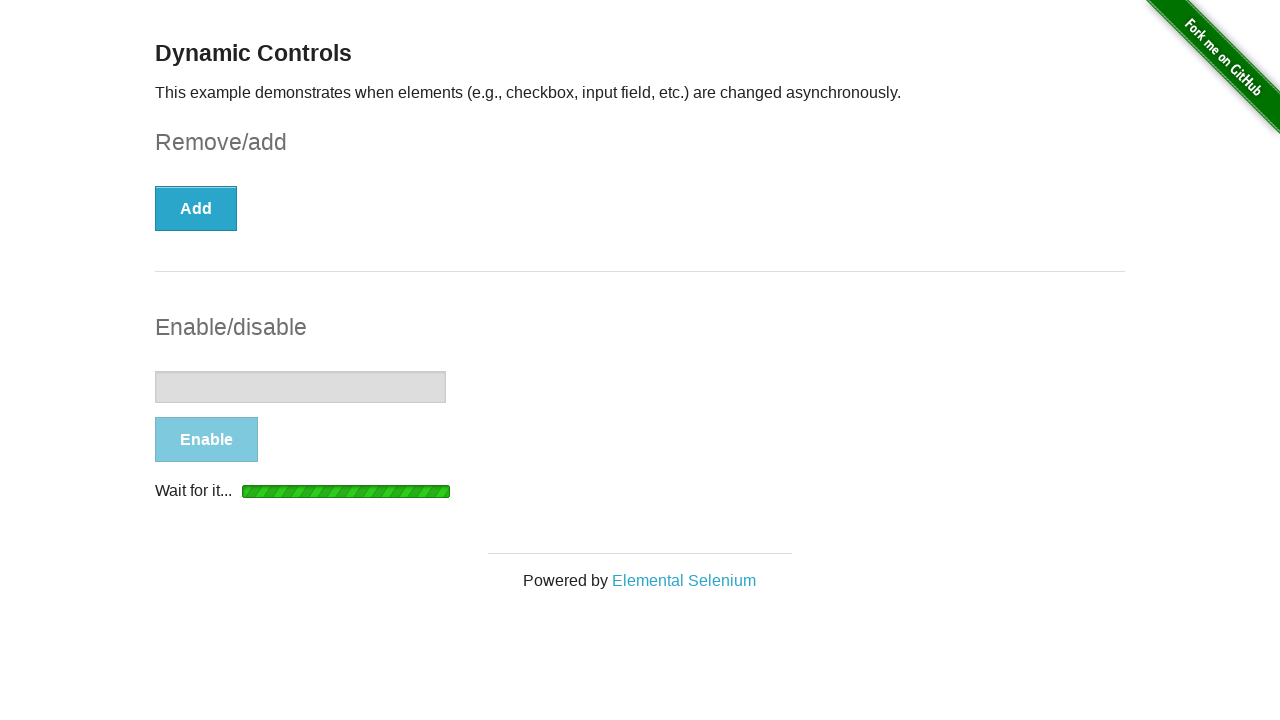

Text input enabled message appeared
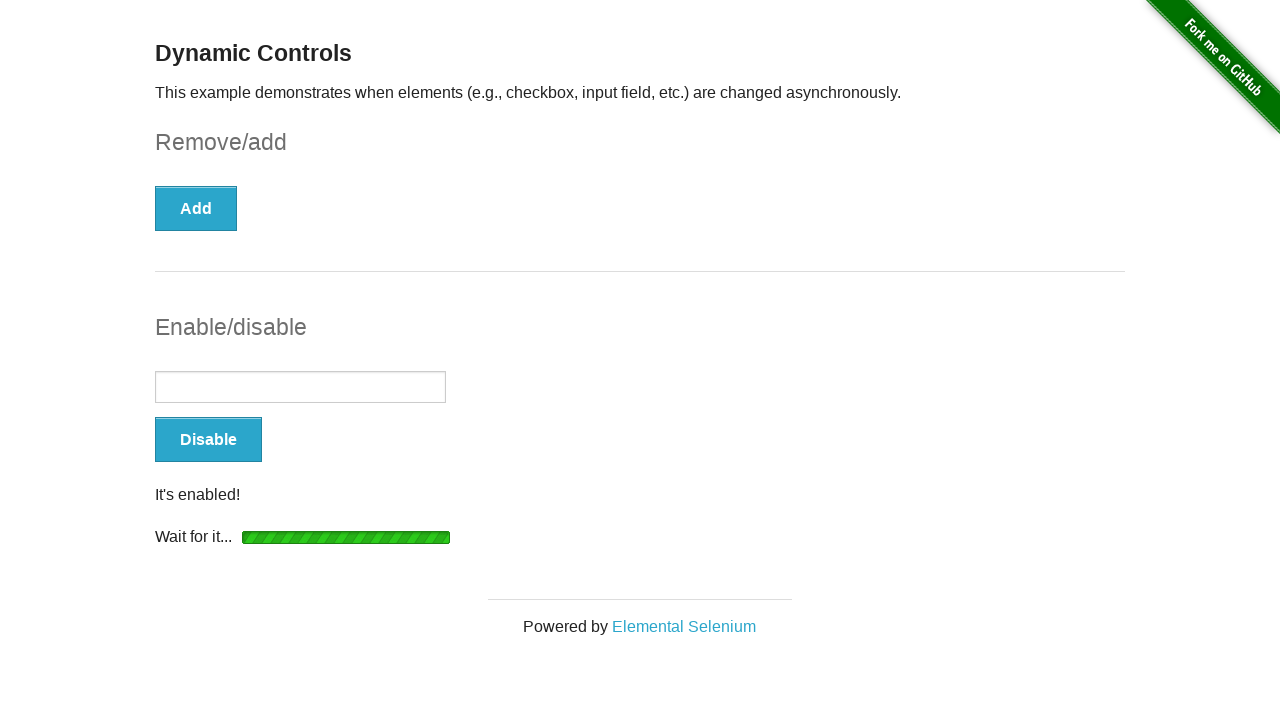

Text input became available and enabled
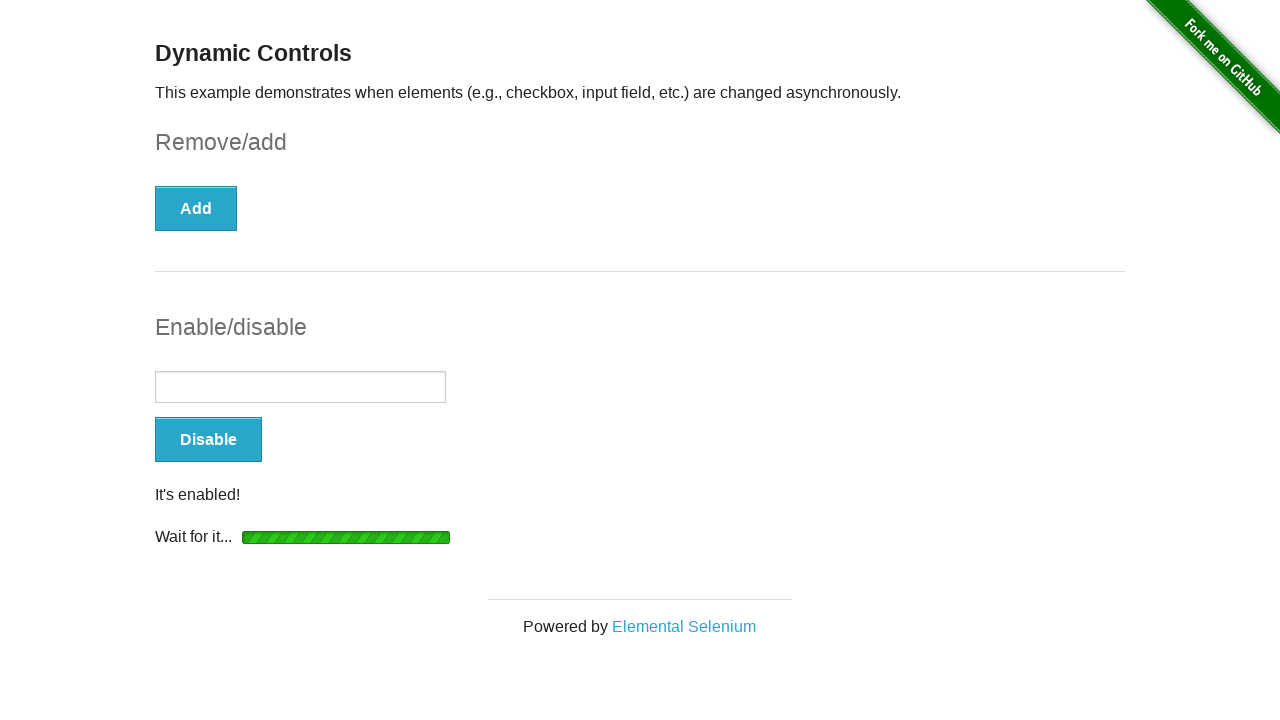

Filled text input with 'TestInput2024' on input[type='text']
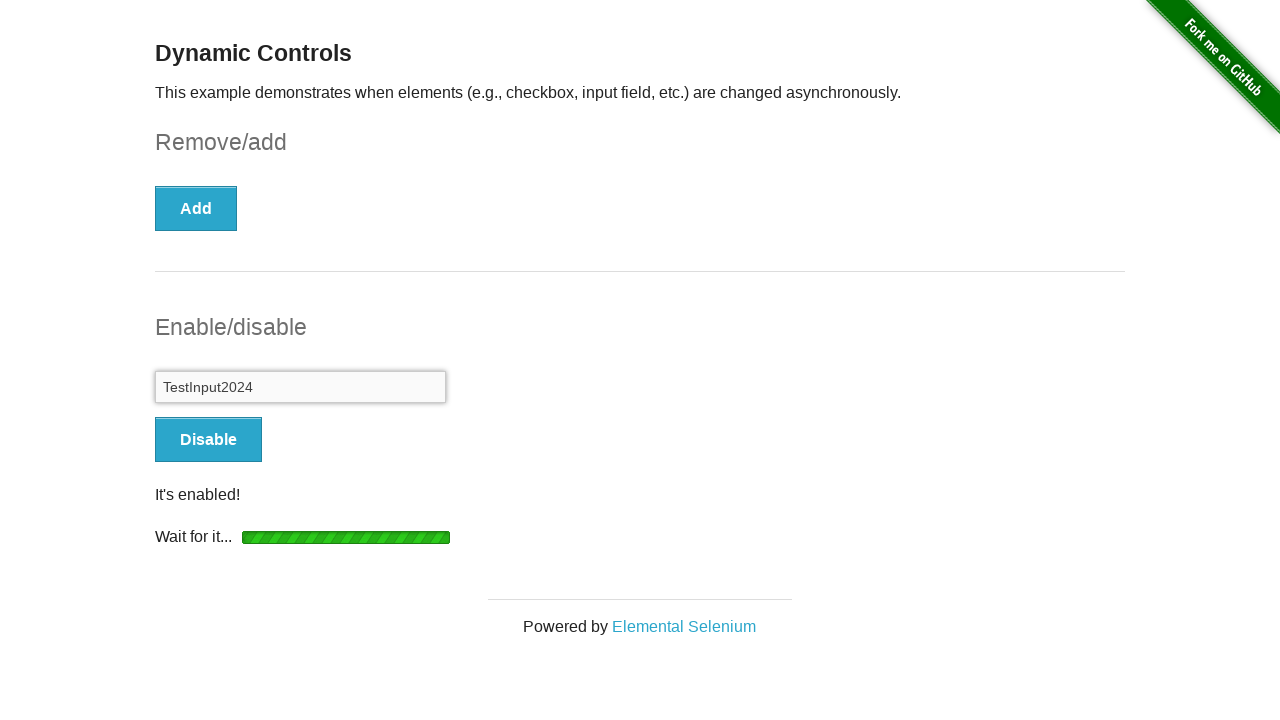

Clicked disable button to disable text input at (208, 440) on button[onclick='swapInput()']
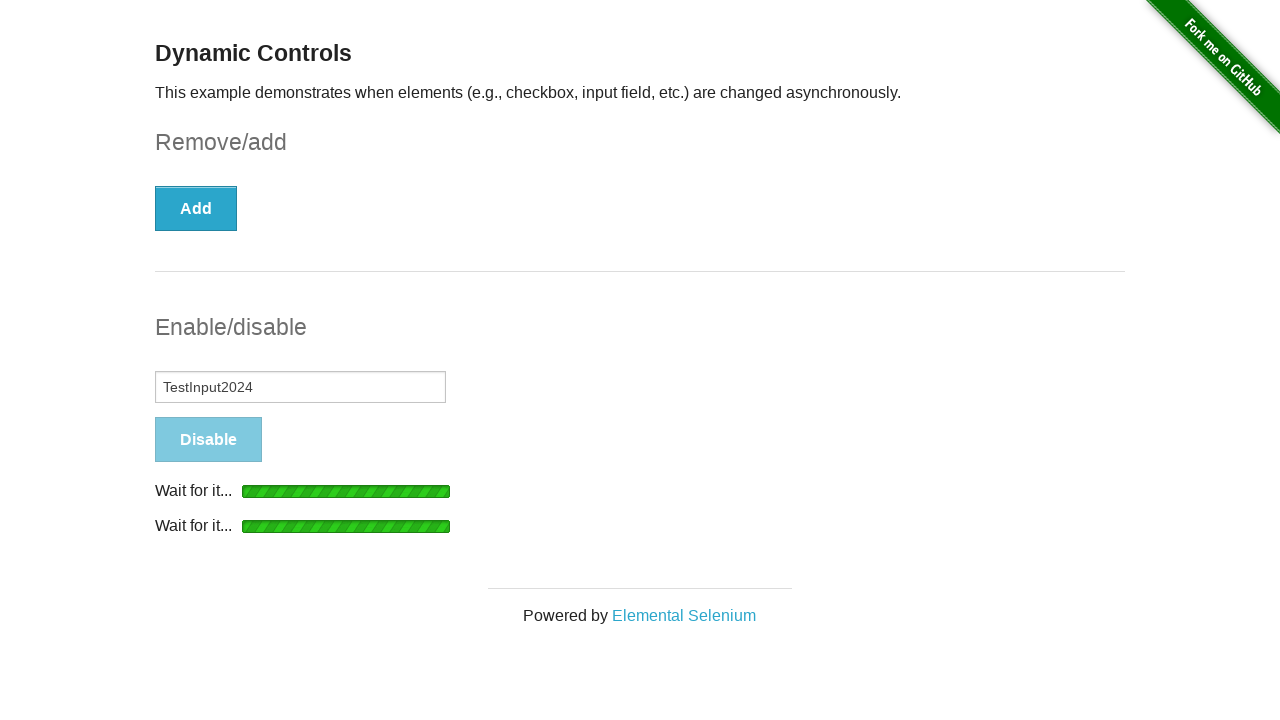

Text input disabled message appeared
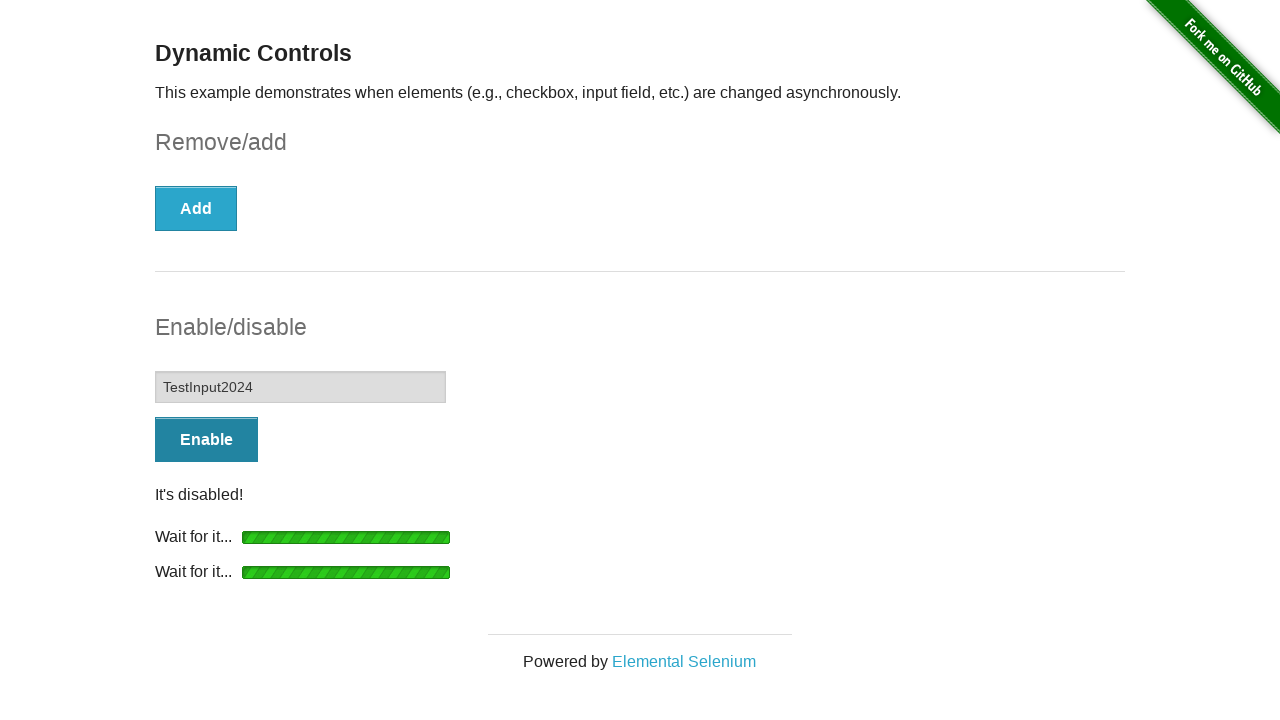

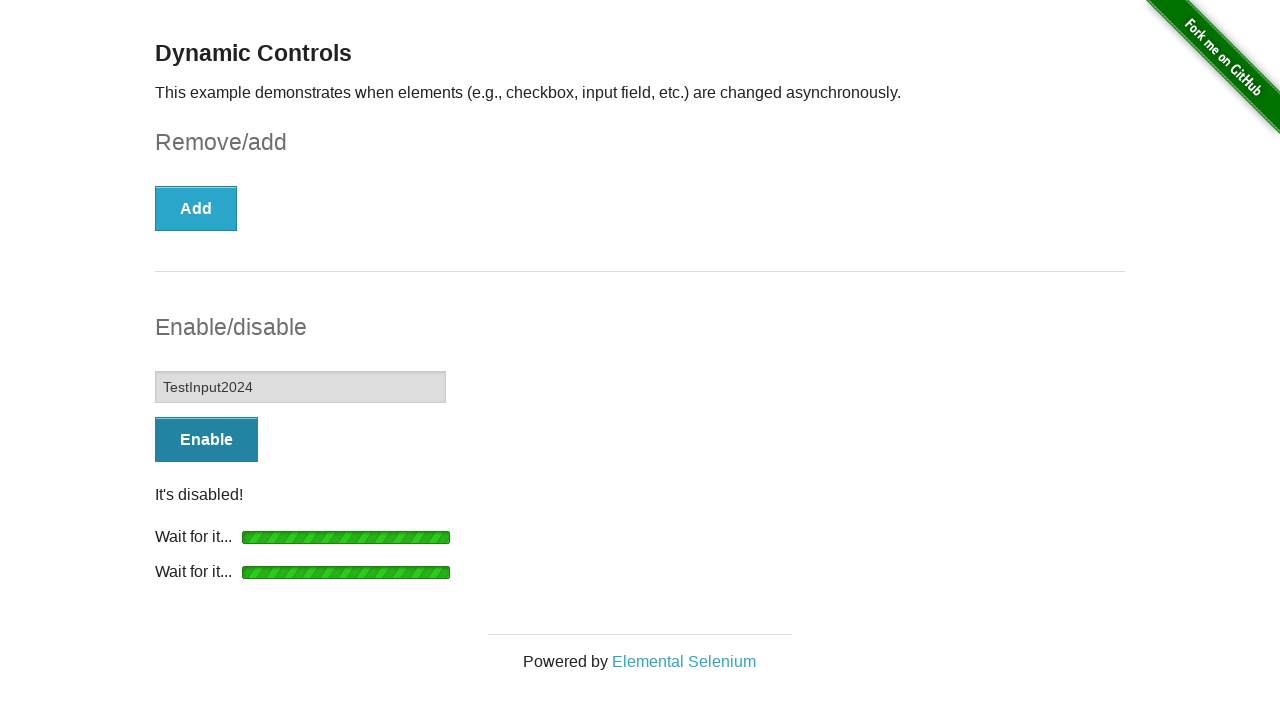